Tests dropdown selection by selecting an option by its value attribute

Starting URL: https://kristinek.github.io/site/examples/actions

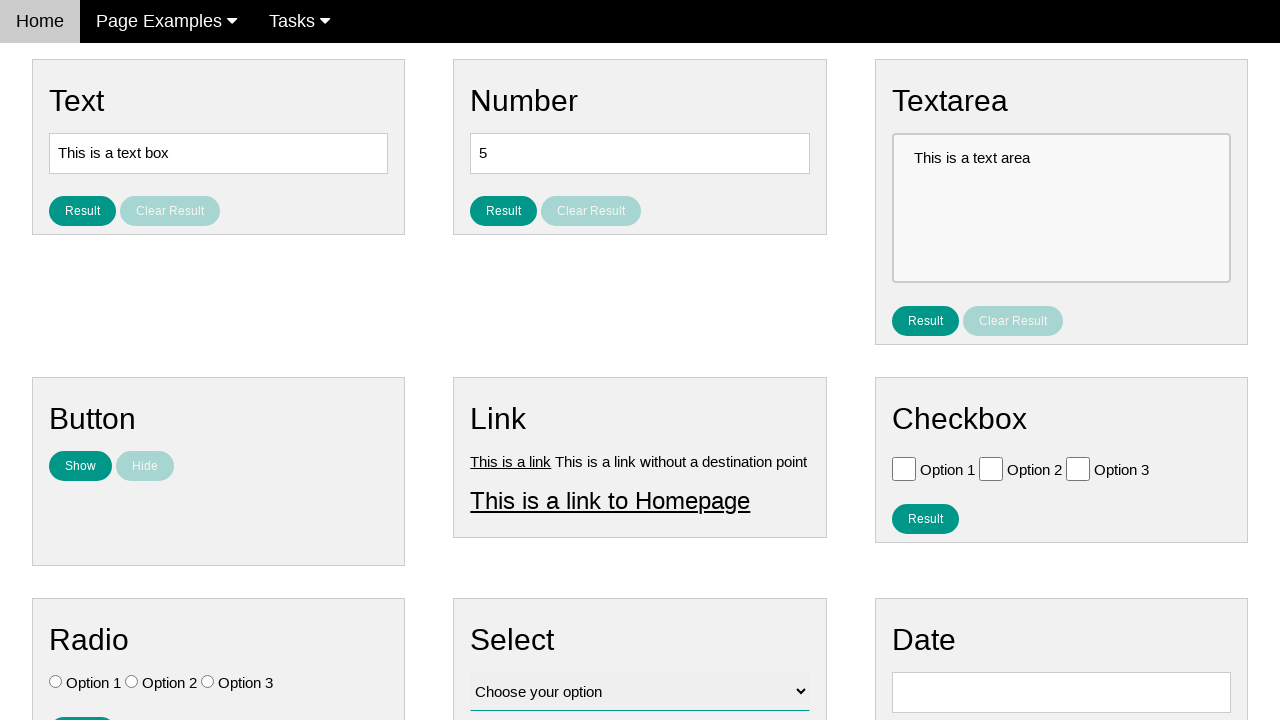

Navigated to dropdown selection example page
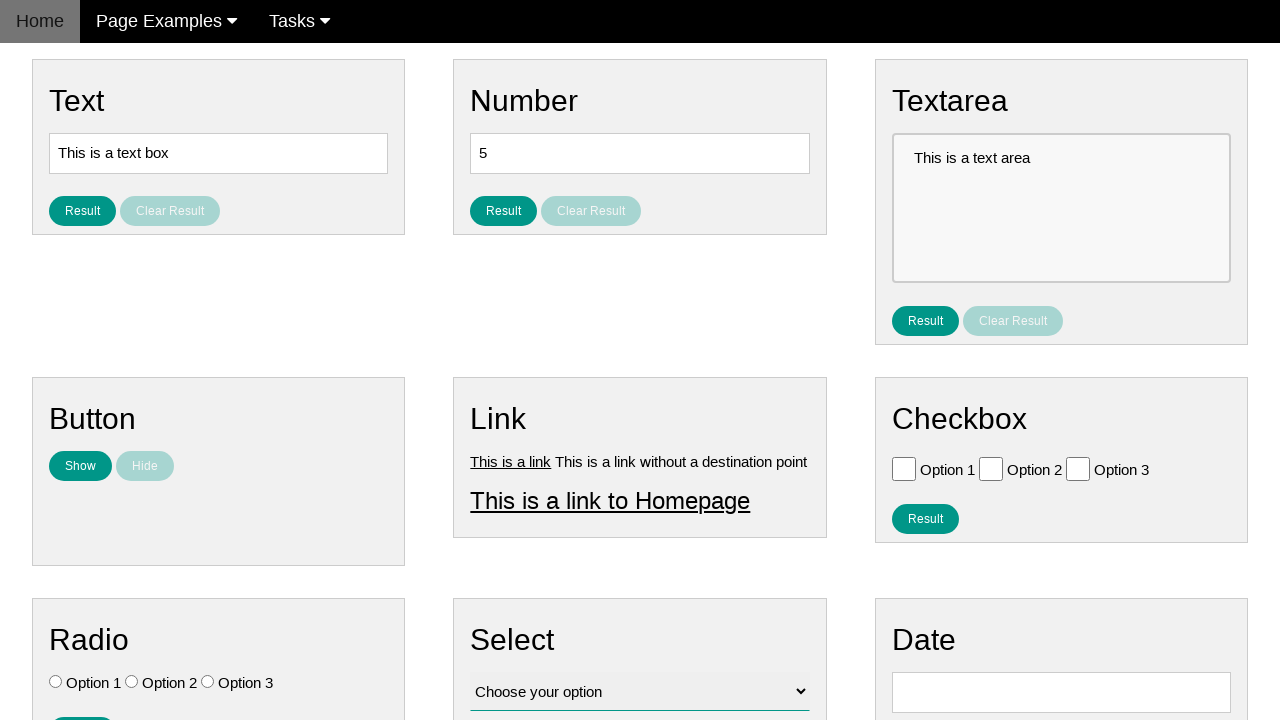

Selected 'Option 3' from dropdown by value attribute on #vfb-12
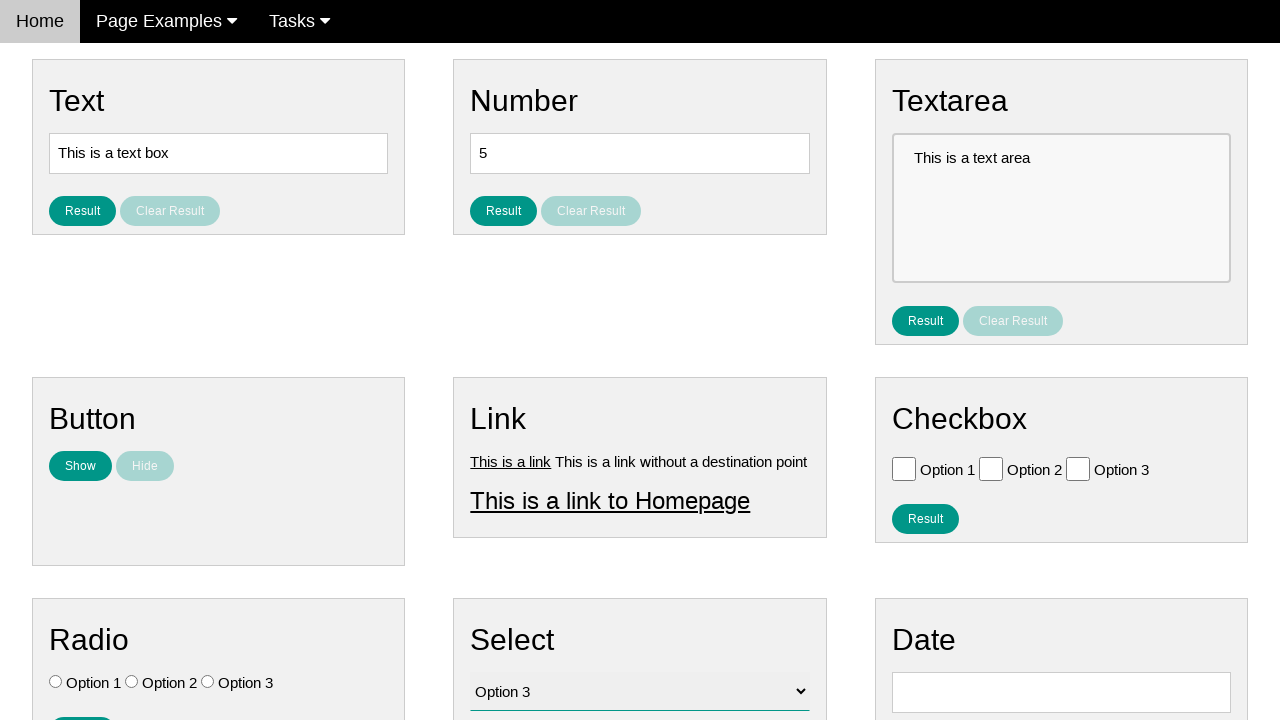

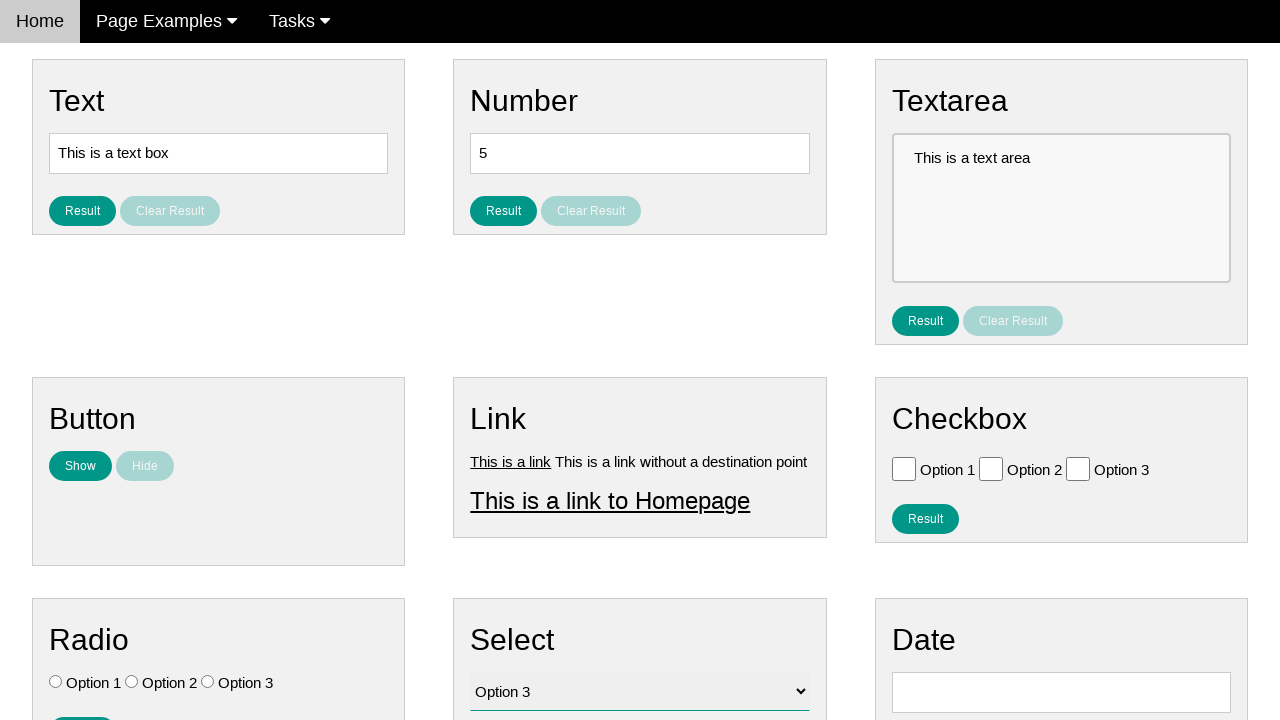